Tests that completed items are removed when clicking the Clear completed button

Starting URL: https://demo.playwright.dev/todomvc

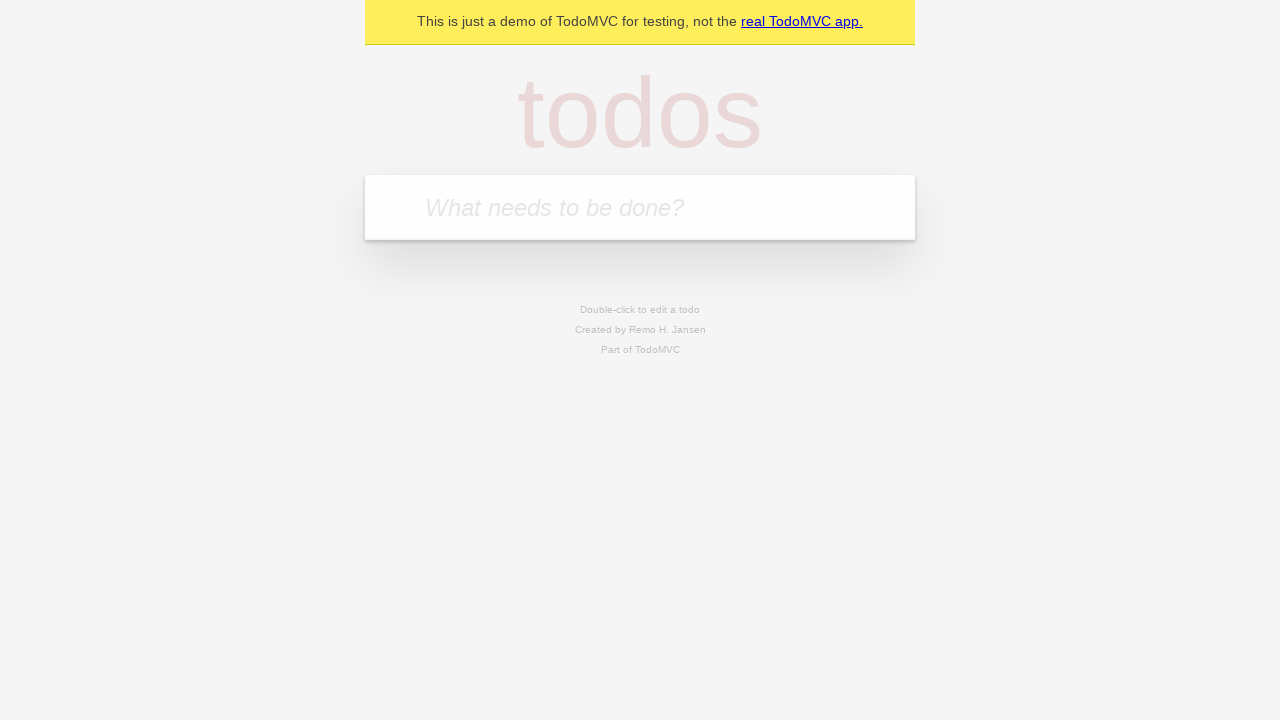

Filled todo input with 'buy some cheese' on internal:attr=[placeholder="What needs to be done?"i]
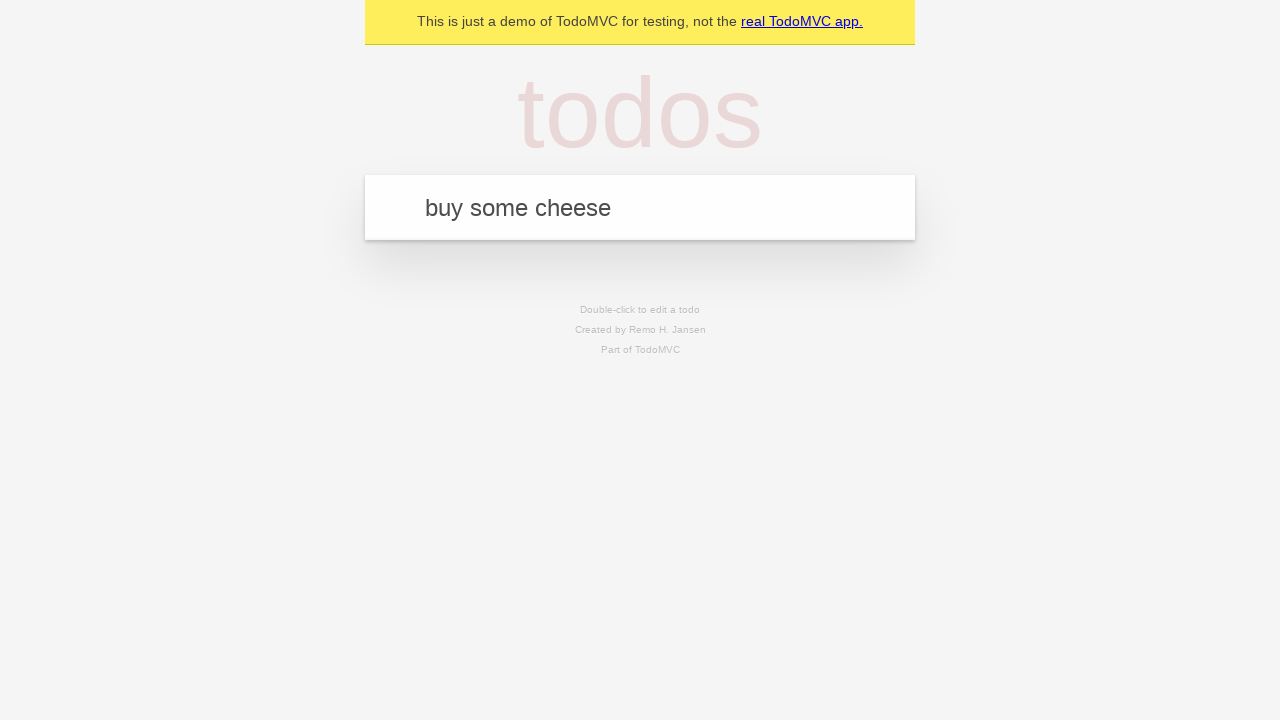

Pressed Enter to add todo 'buy some cheese' on internal:attr=[placeholder="What needs to be done?"i]
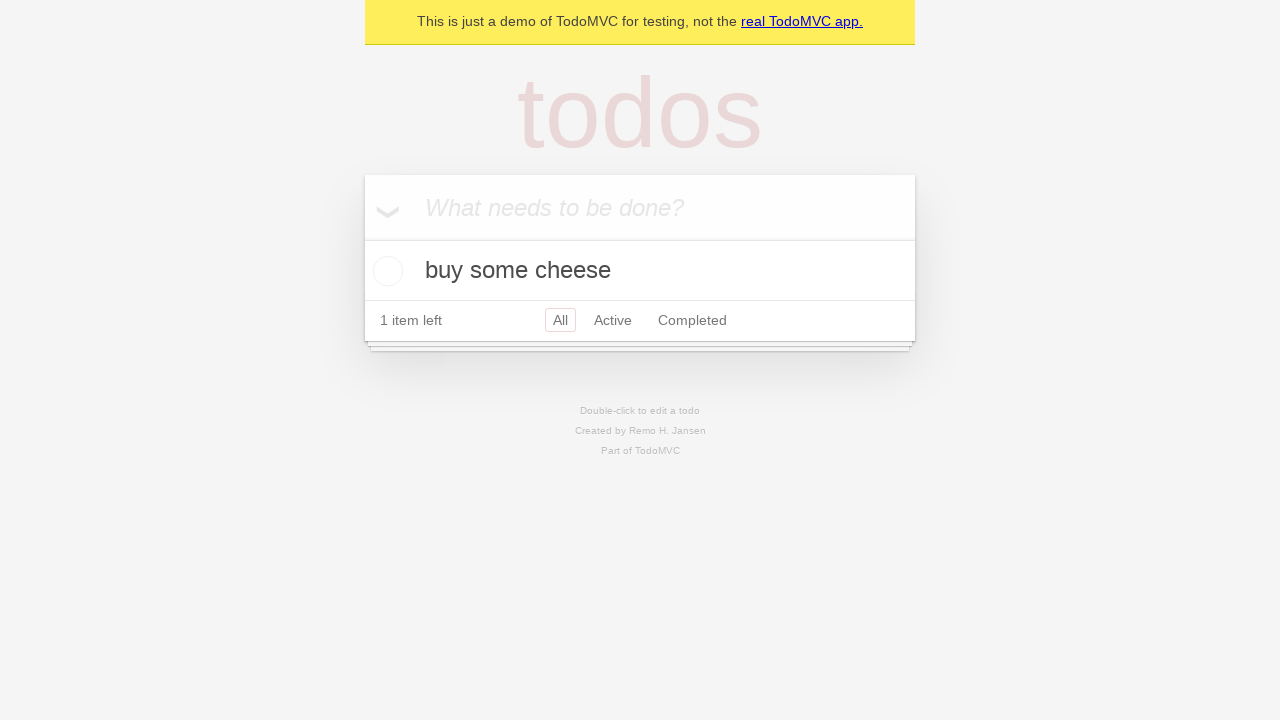

Filled todo input with 'feed the cat' on internal:attr=[placeholder="What needs to be done?"i]
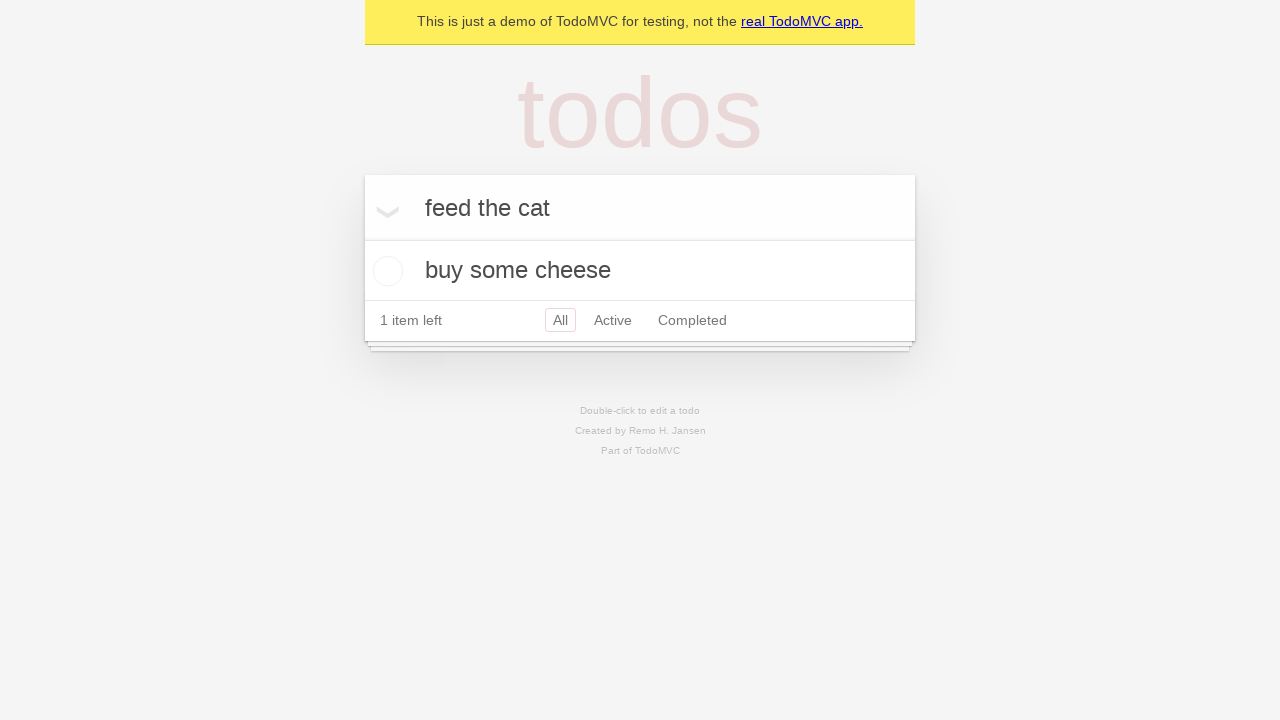

Pressed Enter to add todo 'feed the cat' on internal:attr=[placeholder="What needs to be done?"i]
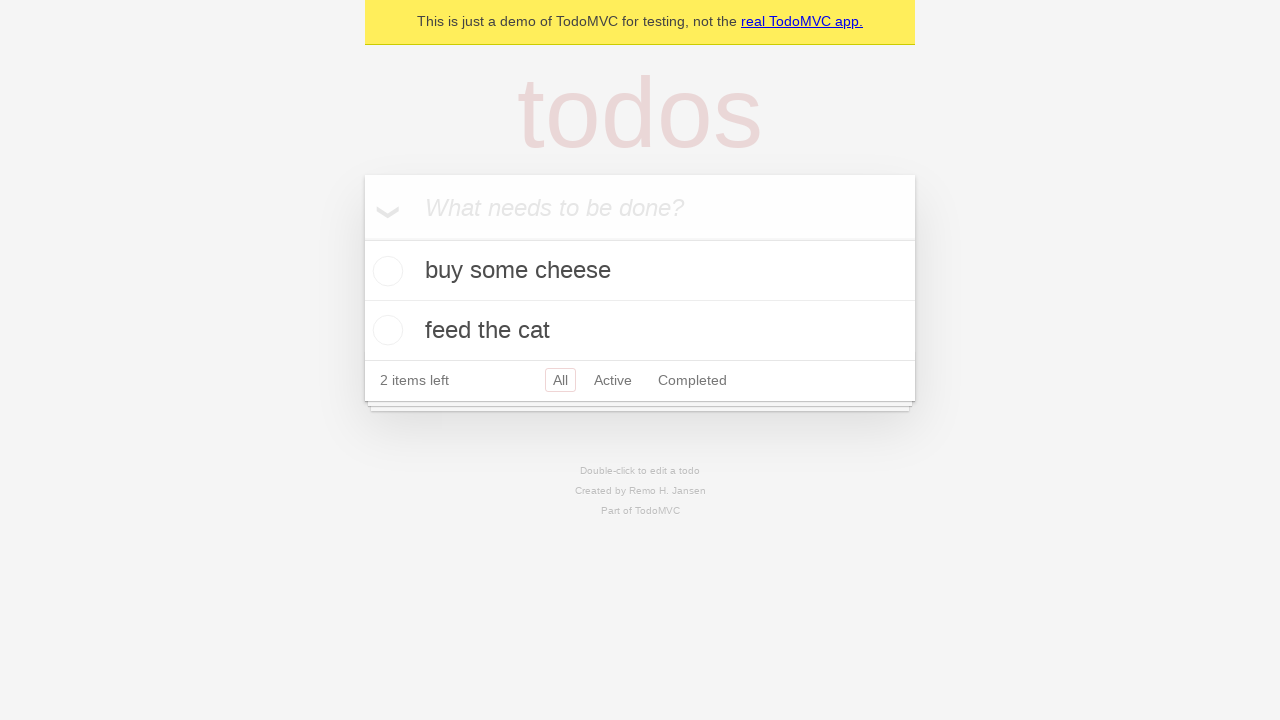

Filled todo input with 'book a doctors appointment' on internal:attr=[placeholder="What needs to be done?"i]
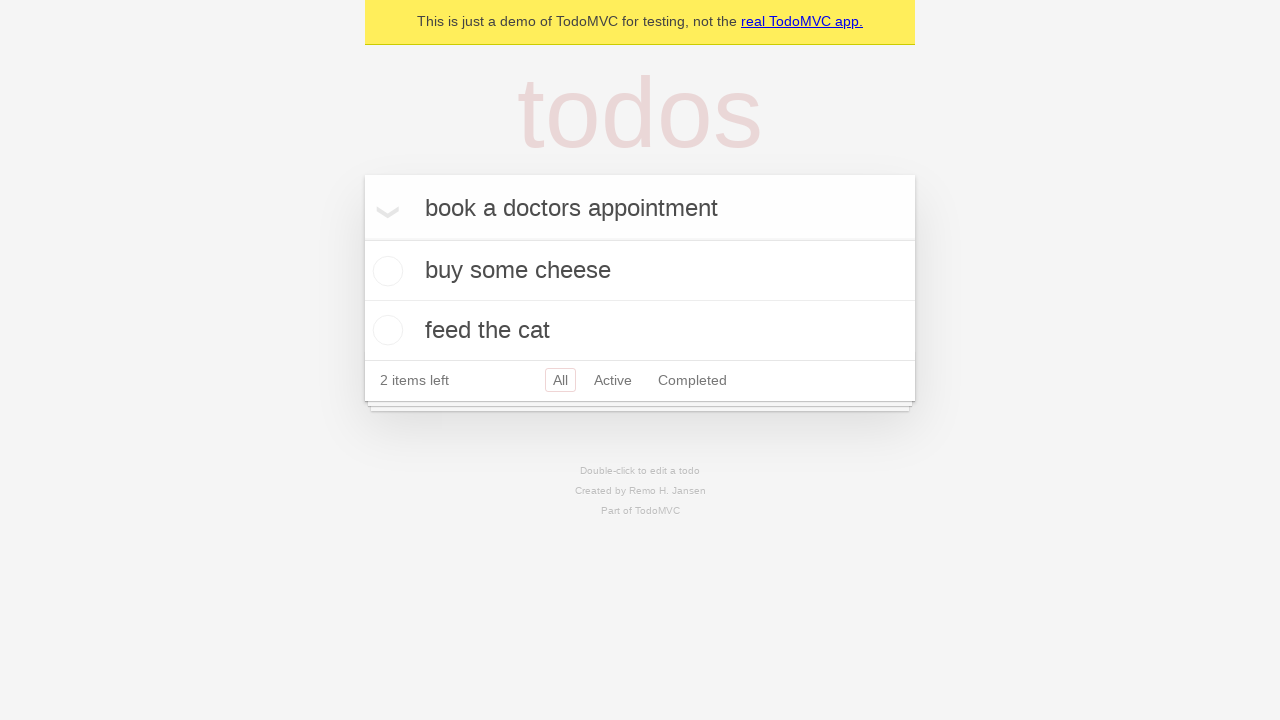

Pressed Enter to add todo 'book a doctors appointment' on internal:attr=[placeholder="What needs to be done?"i]
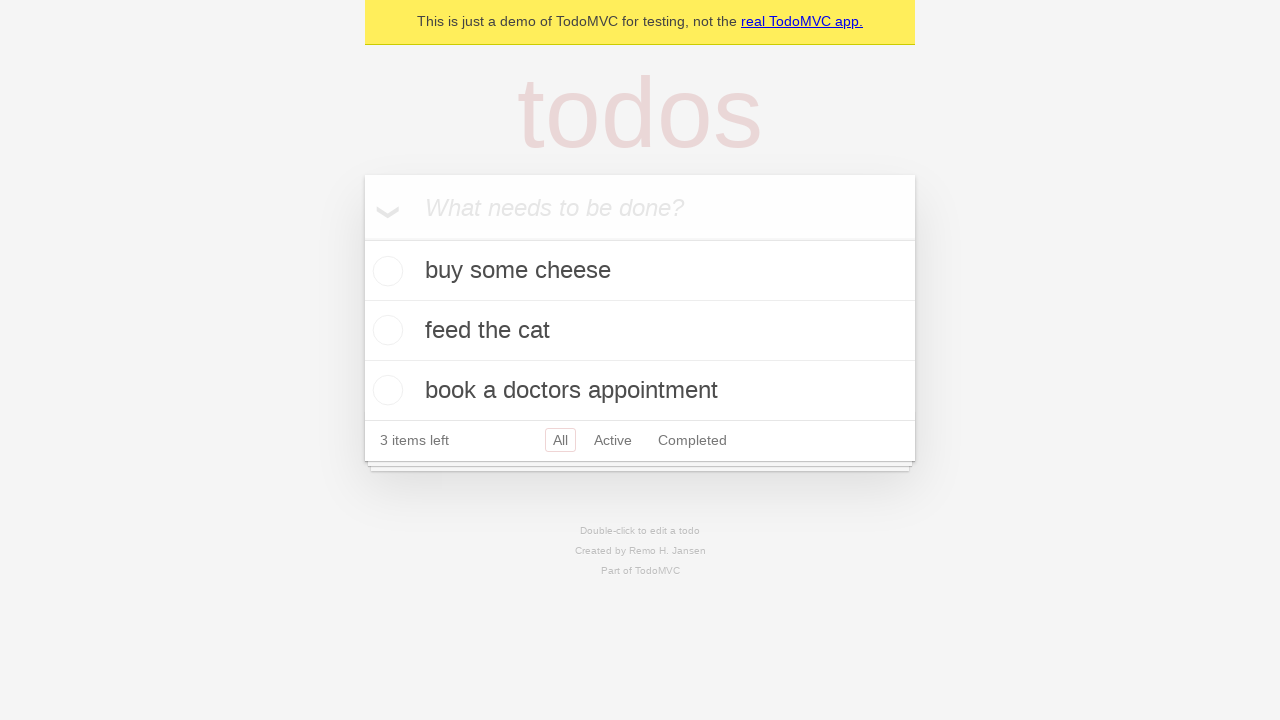

All 3 todo items loaded
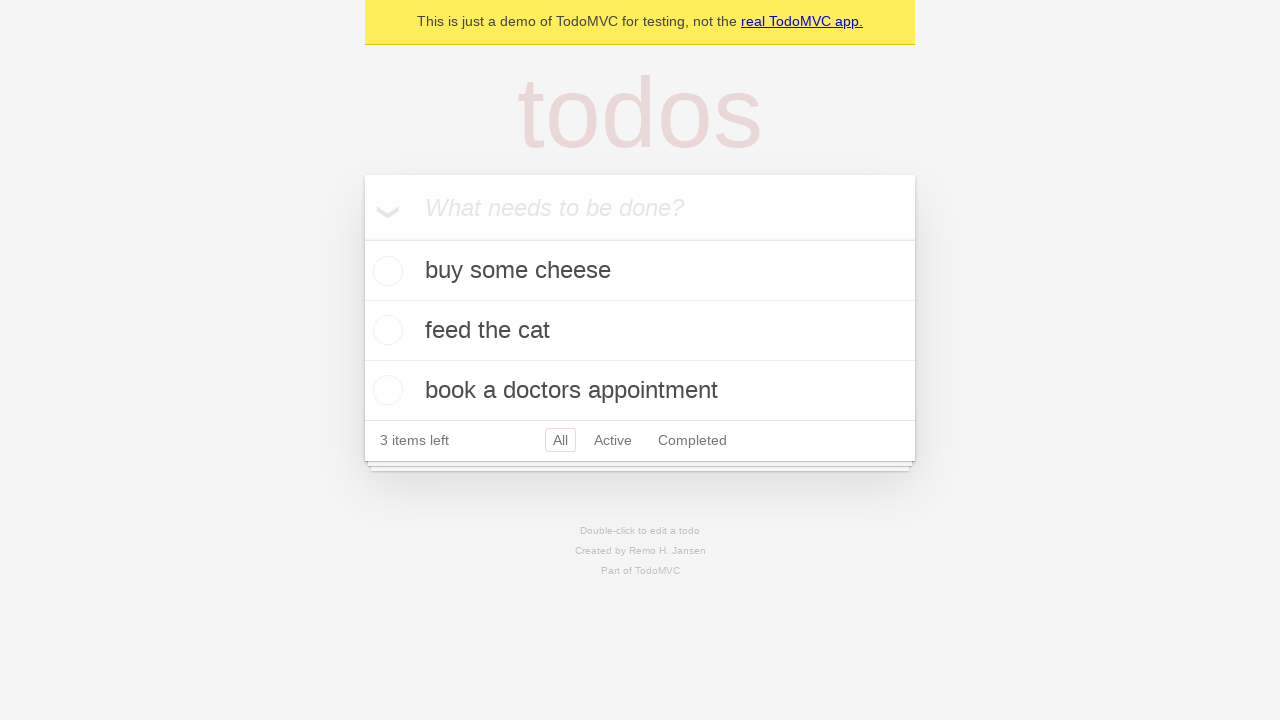

Checked the second todo item (feed the cat) at (385, 330) on internal:testid=[data-testid="todo-item"s] >> nth=1 >> internal:role=checkbox
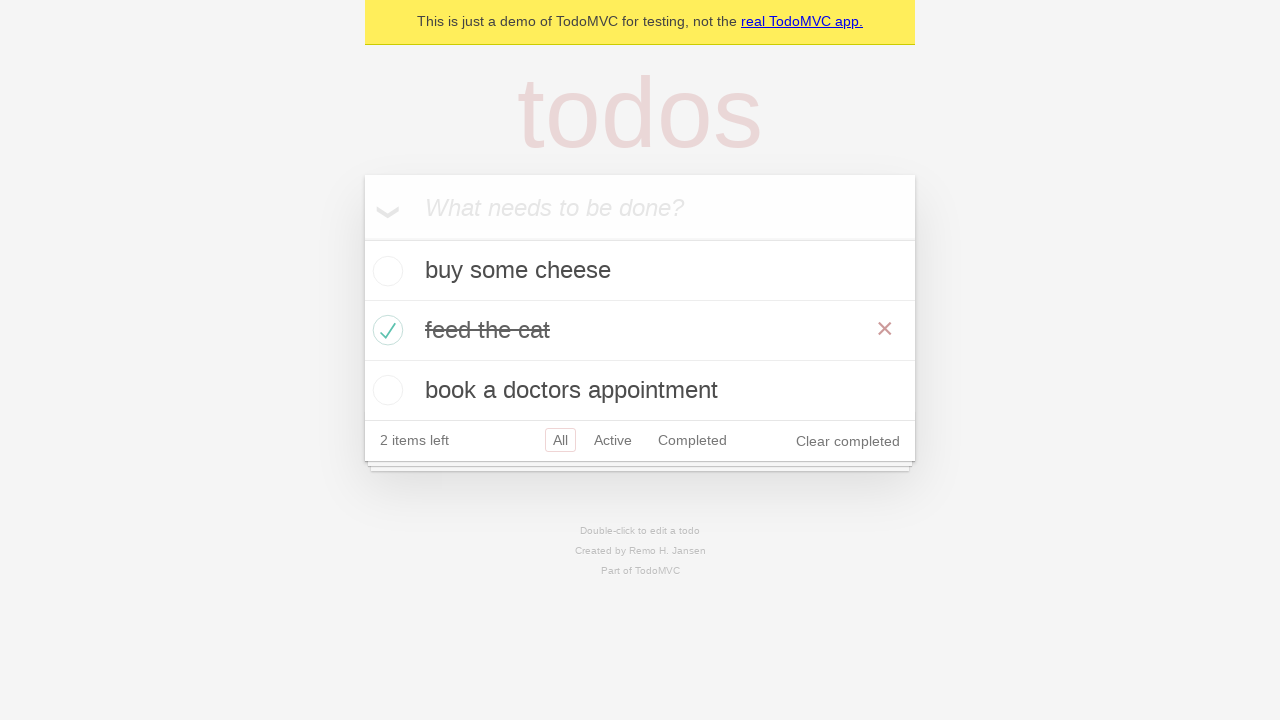

Clicked 'Clear completed' button at (848, 441) on internal:role=button[name="Clear completed"i]
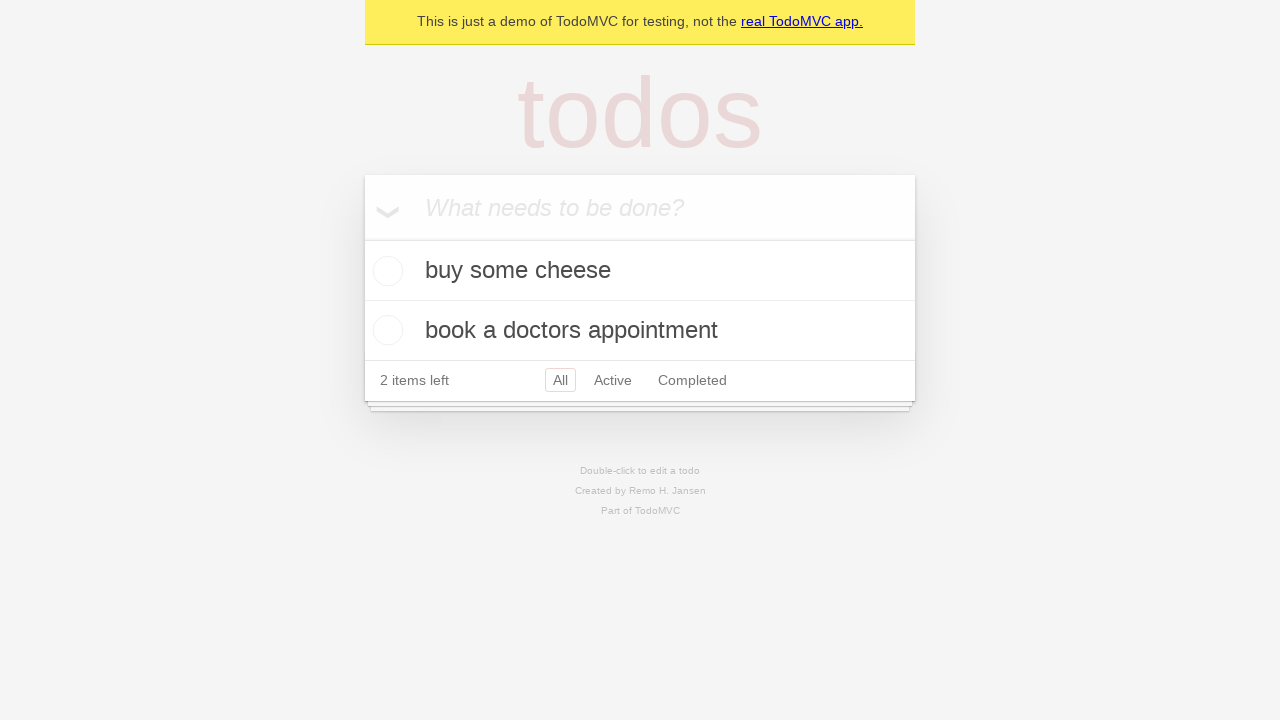

Waited 500ms for completed item to be removed
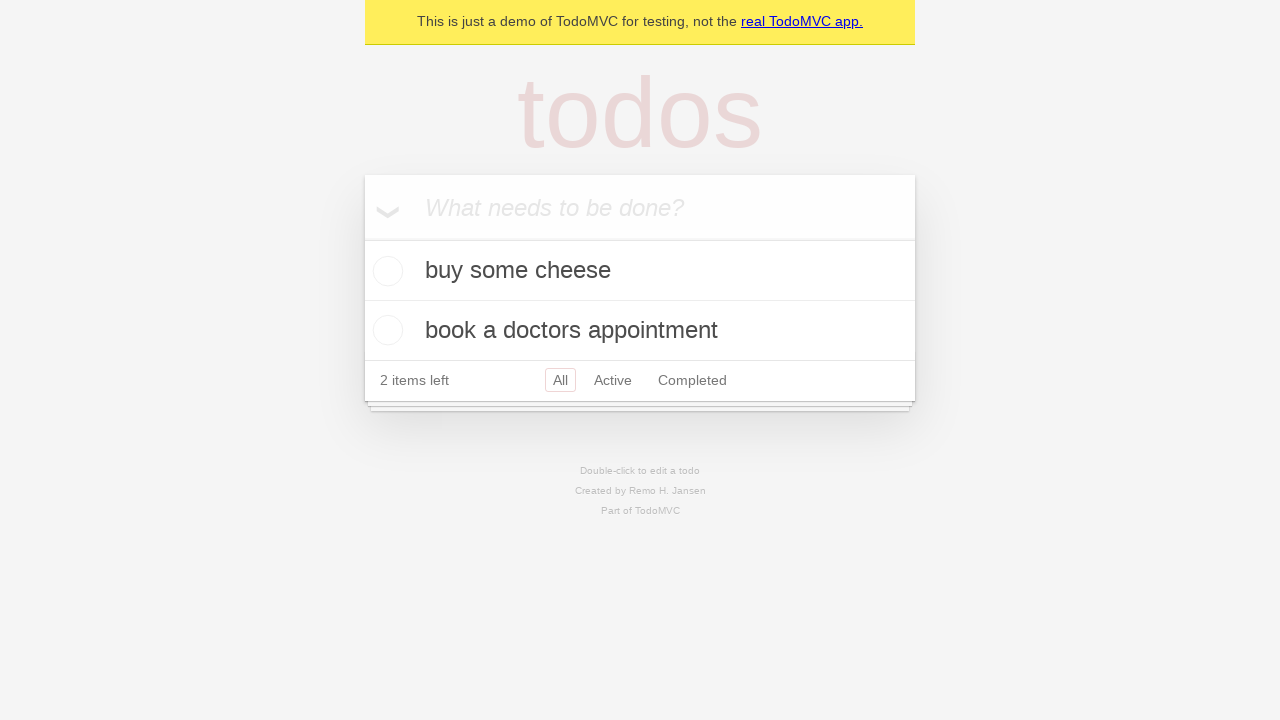

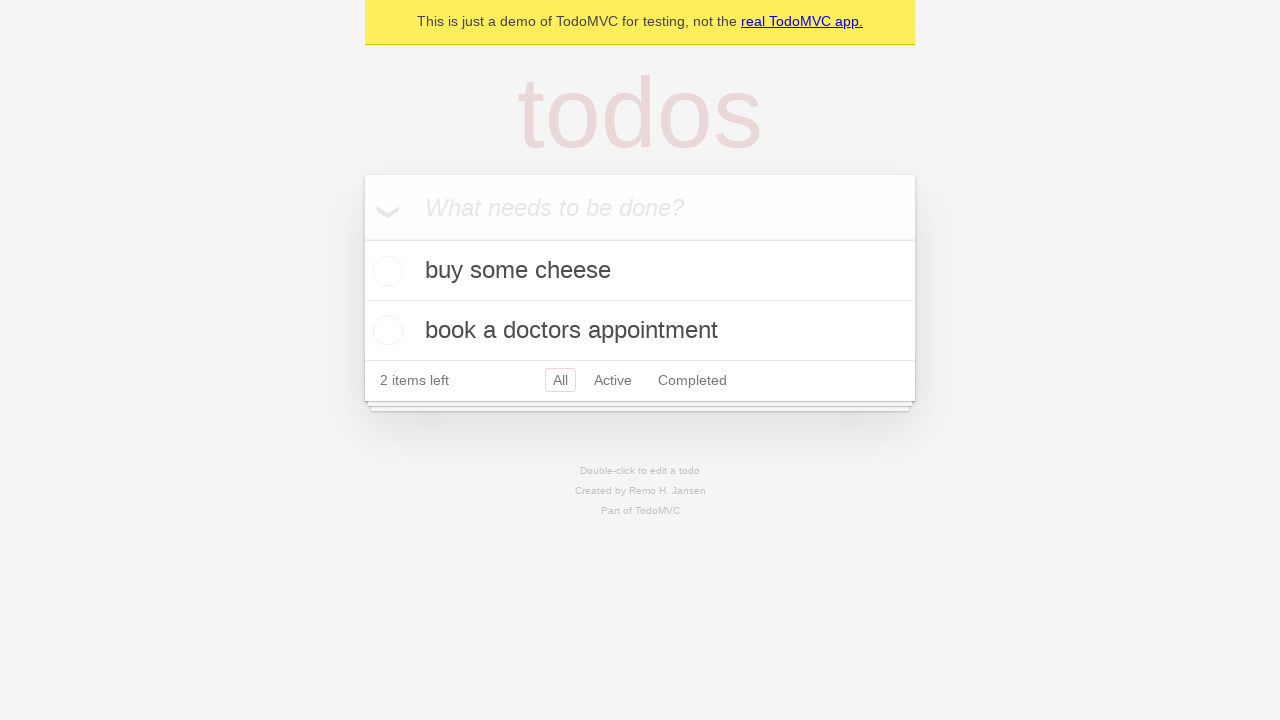